Tests the search functionality on Python.org by entering a search query "pycon" and submitting the form to verify search results are returned

Starting URL: https://www.python.org

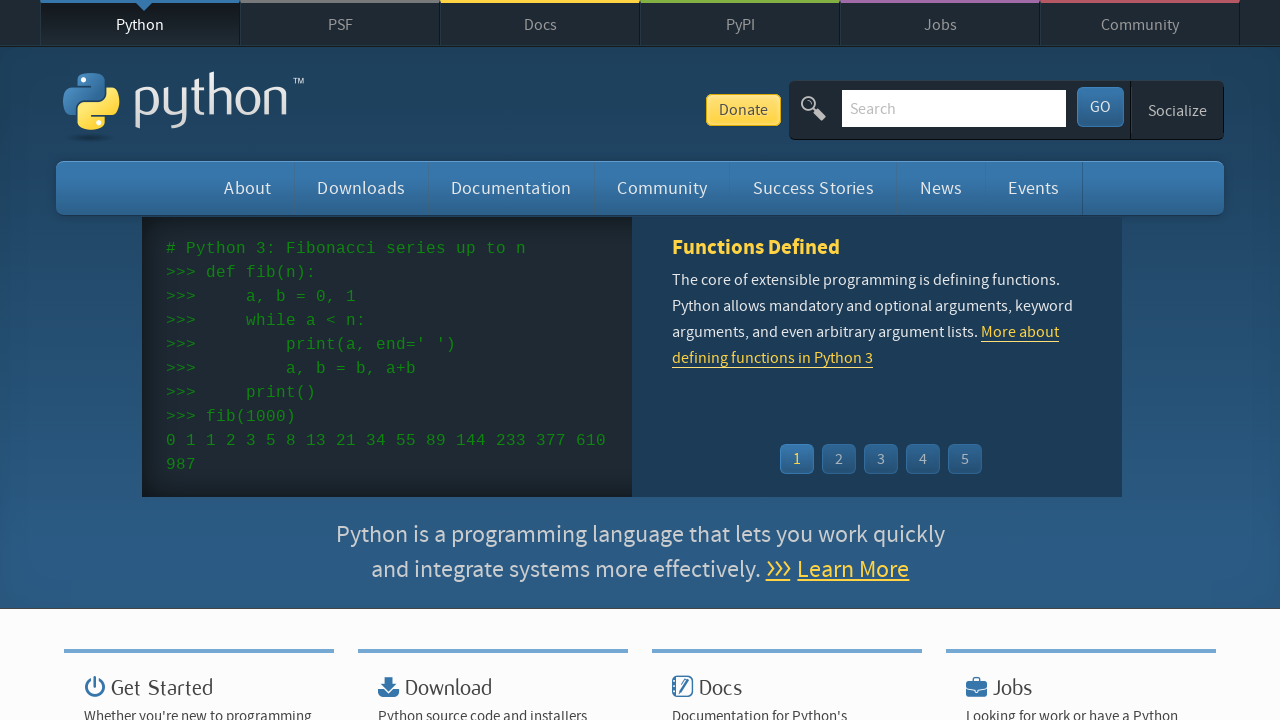

Filled search box with query 'pycon' on input[name='q']
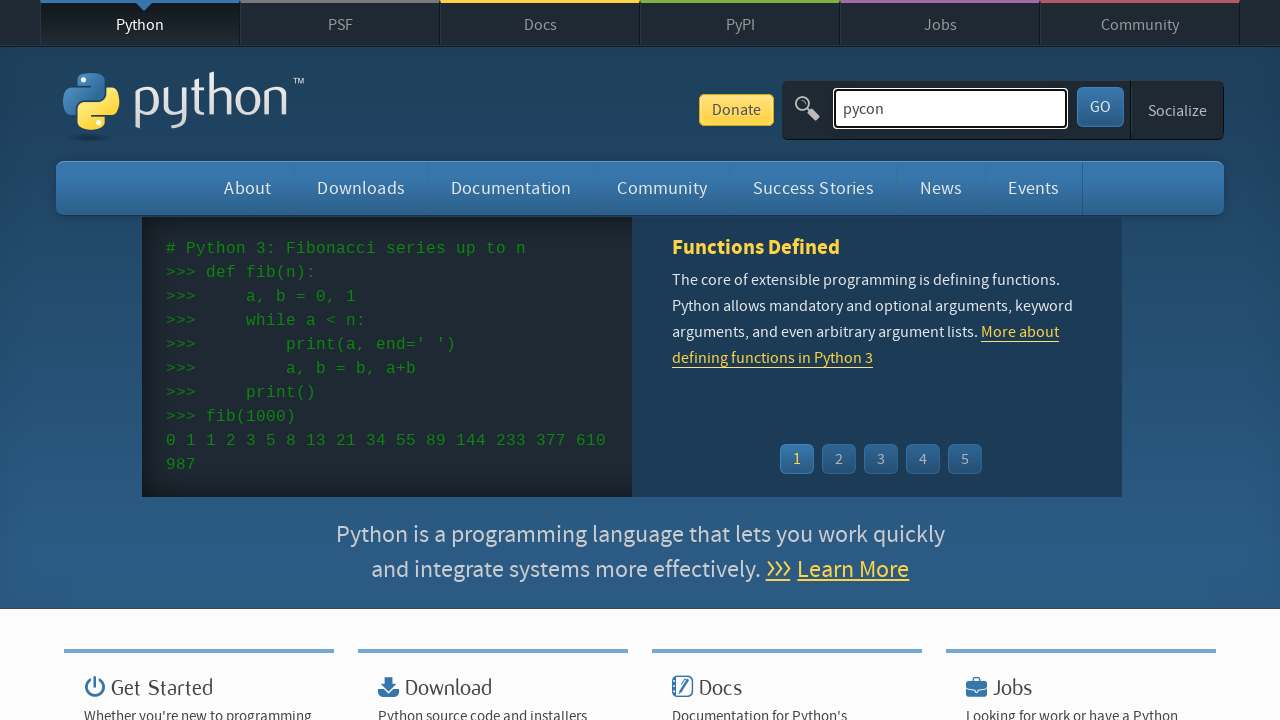

Pressed Enter to submit the search form on input[name='q']
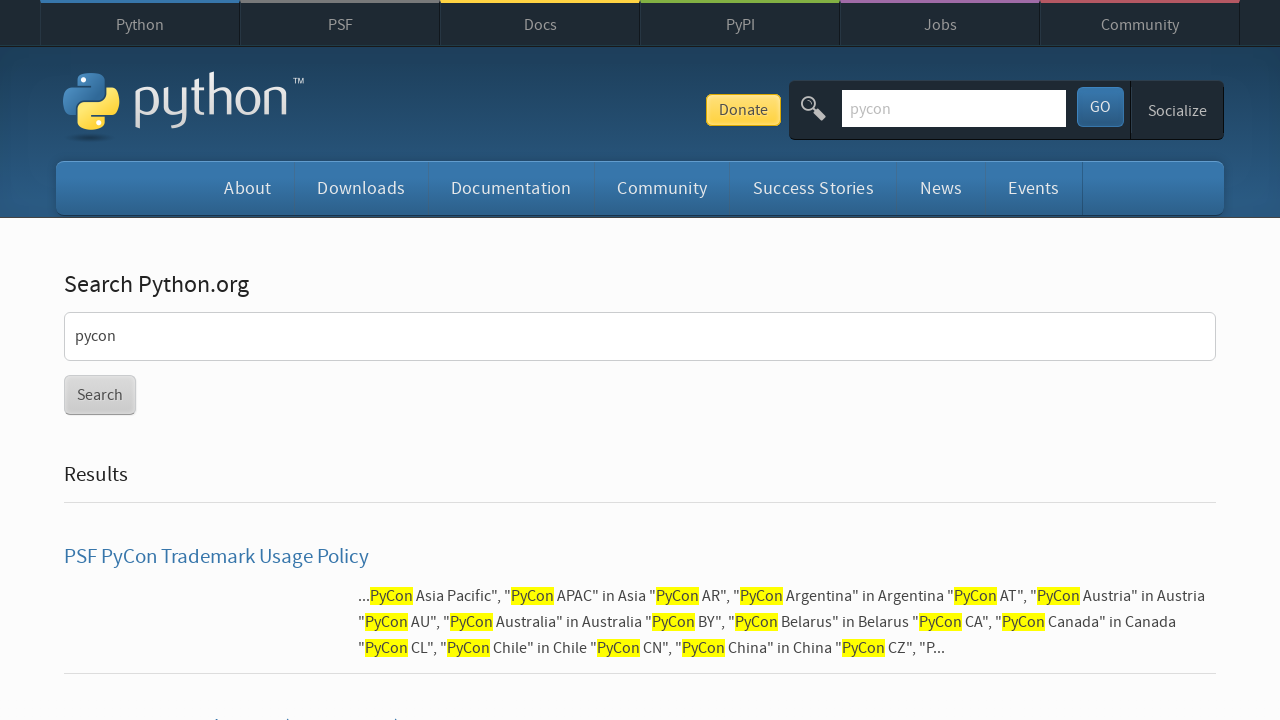

Search results page loaded successfully
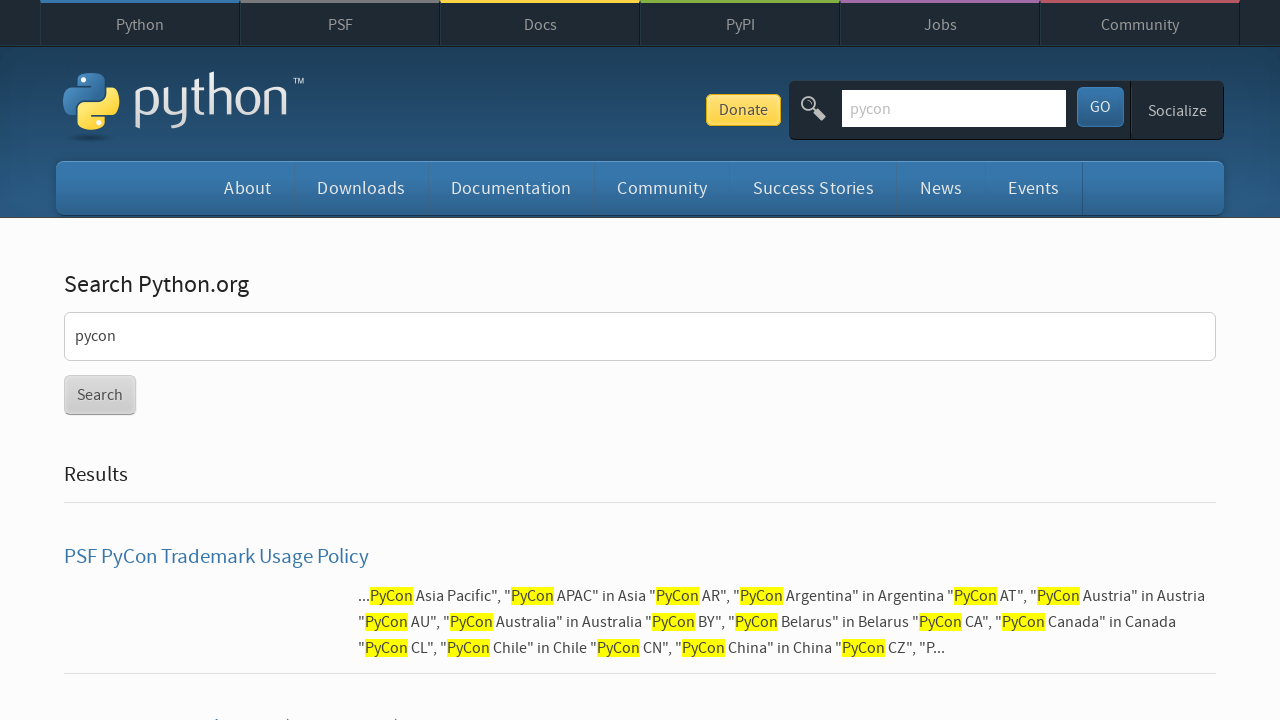

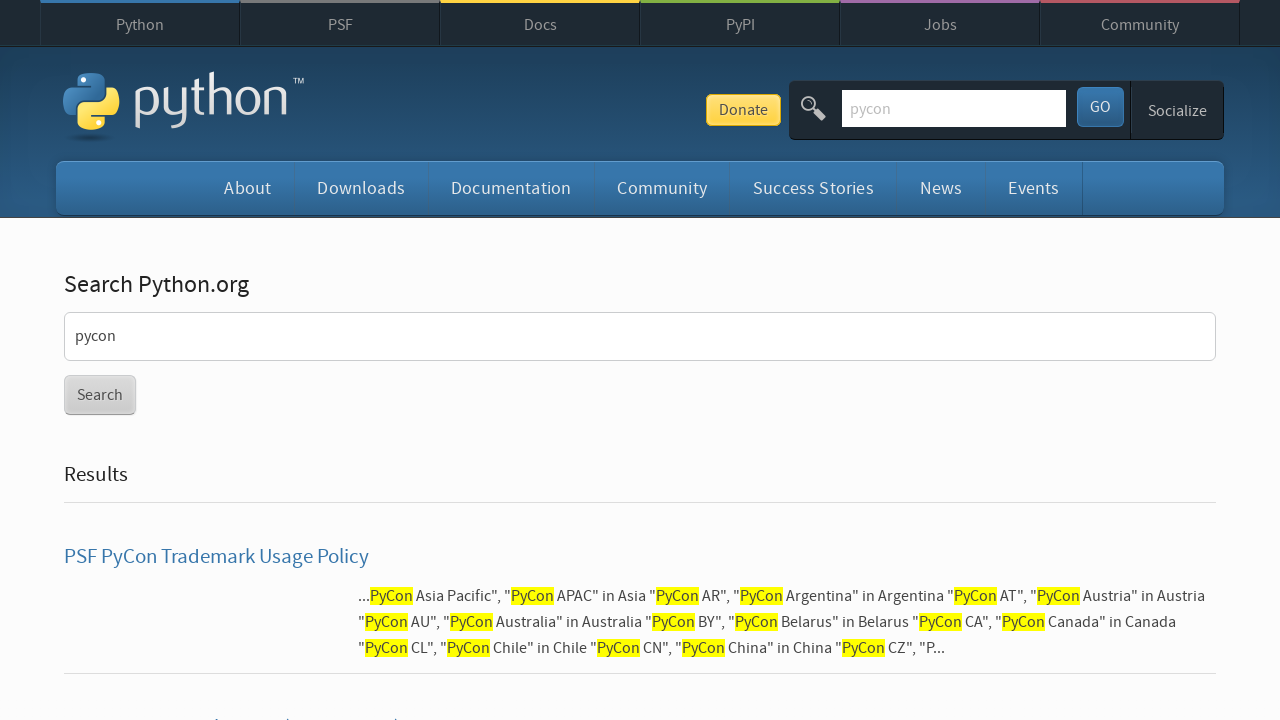